Tests the progress bar functionality by clicking the start button, waiting for the progress to reach 75%, then clicking the stop button

Starting URL: http://uitestingplayground.com/progressbar

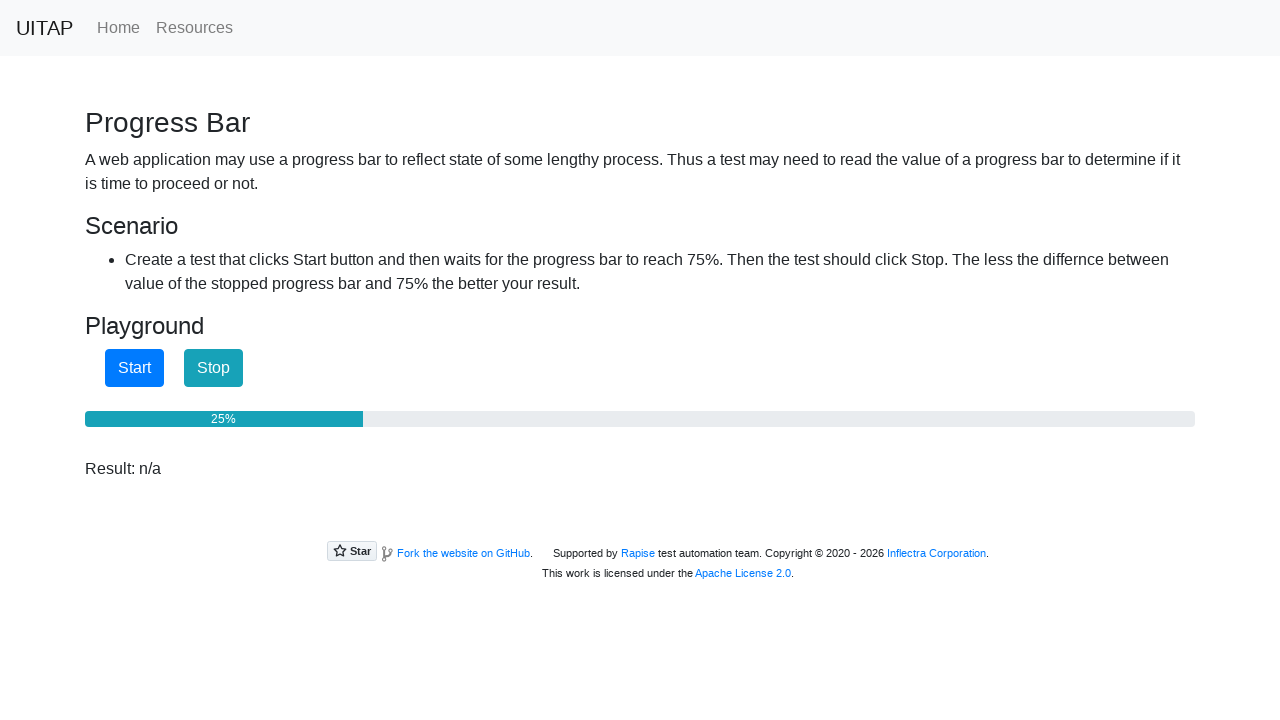

Clicked start button to begin progress bar at (134, 368) on #startButton
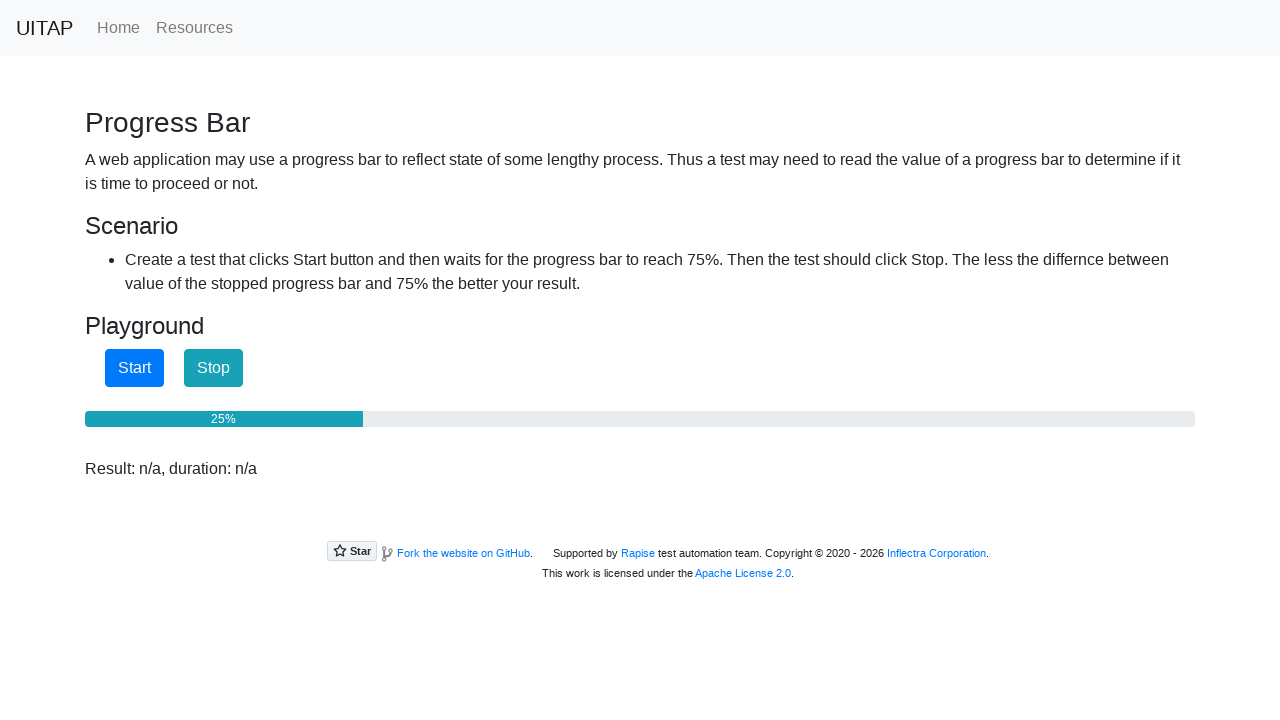

Progress bar reached 75%
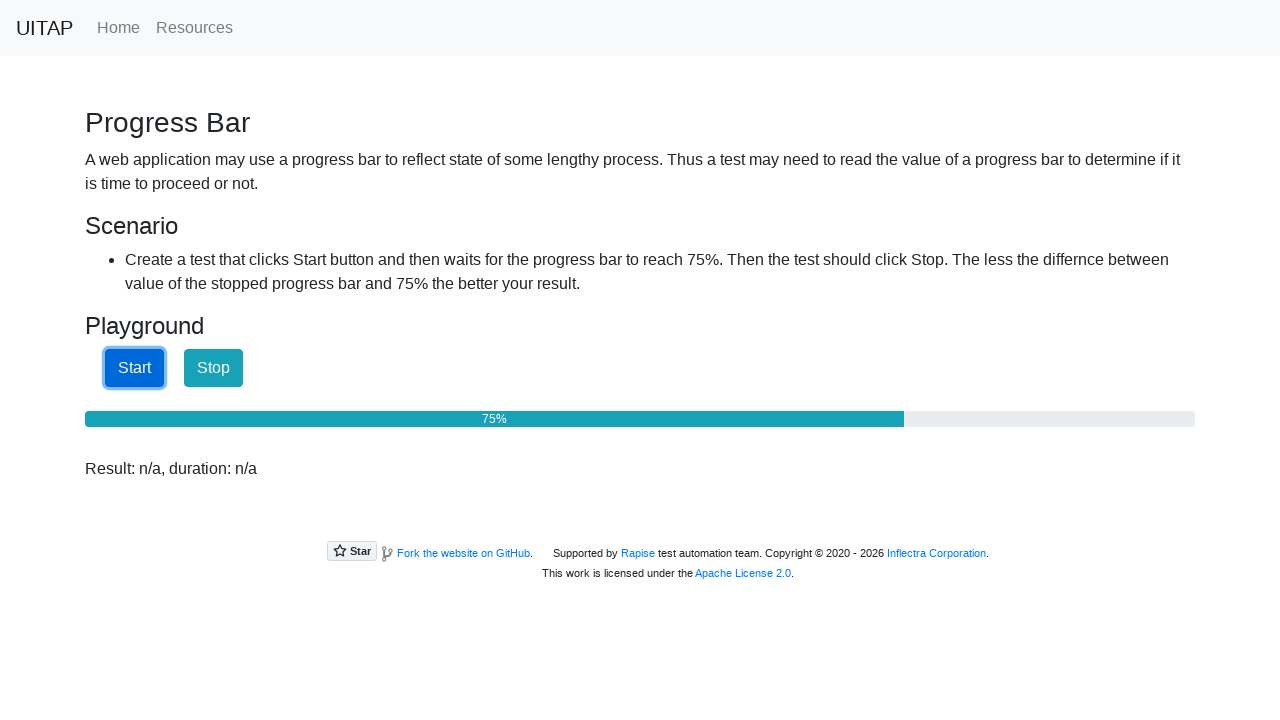

Clicked stop button to halt progress bar at (214, 368) on #stopButton
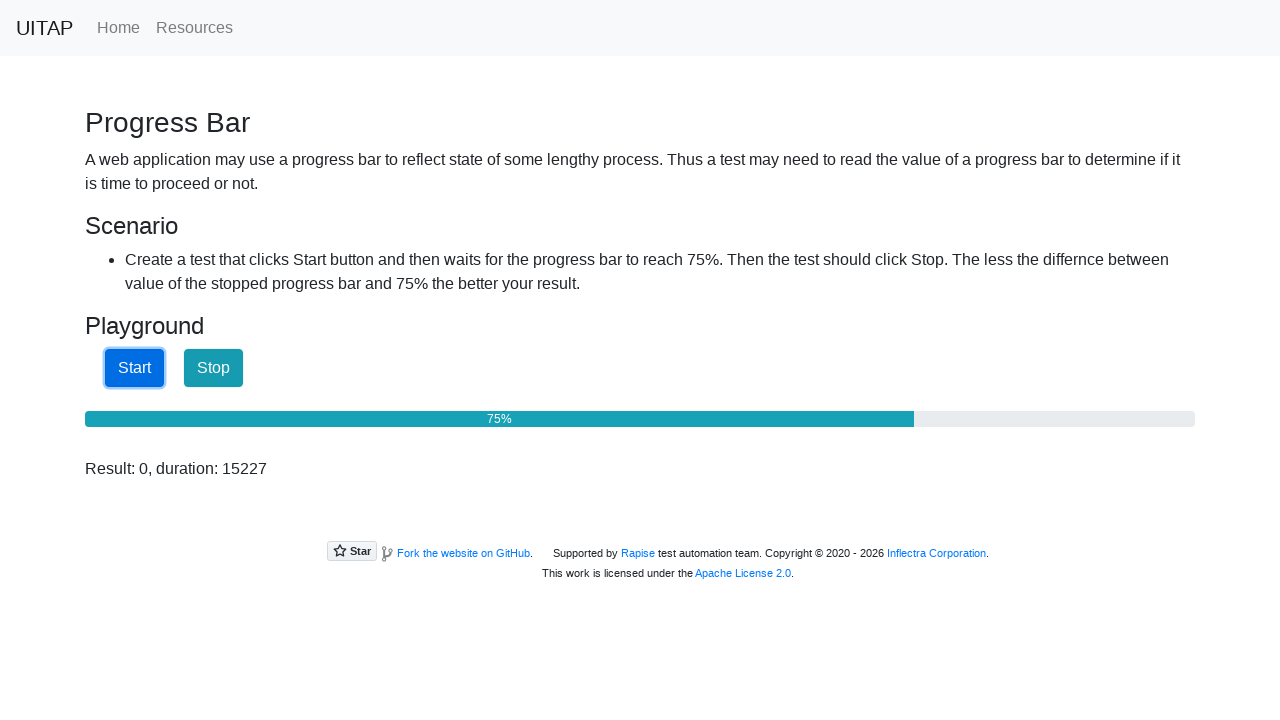

Result message displayed after stopping progress bar
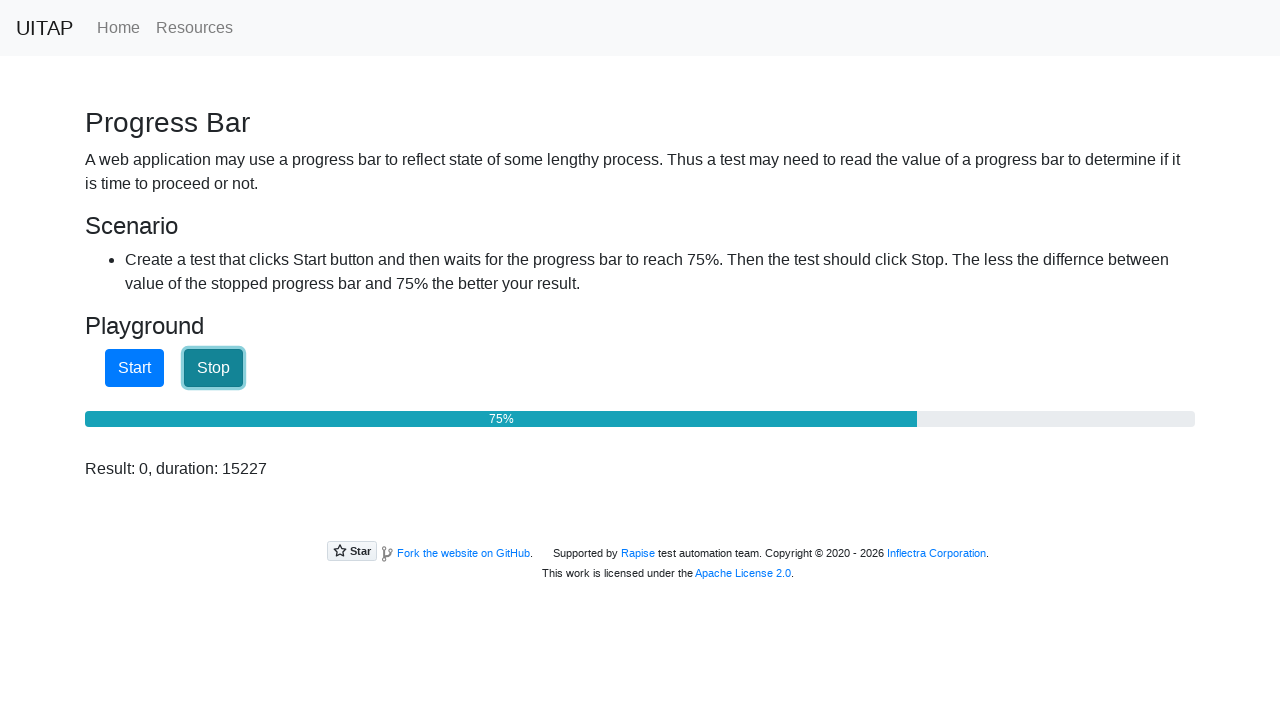

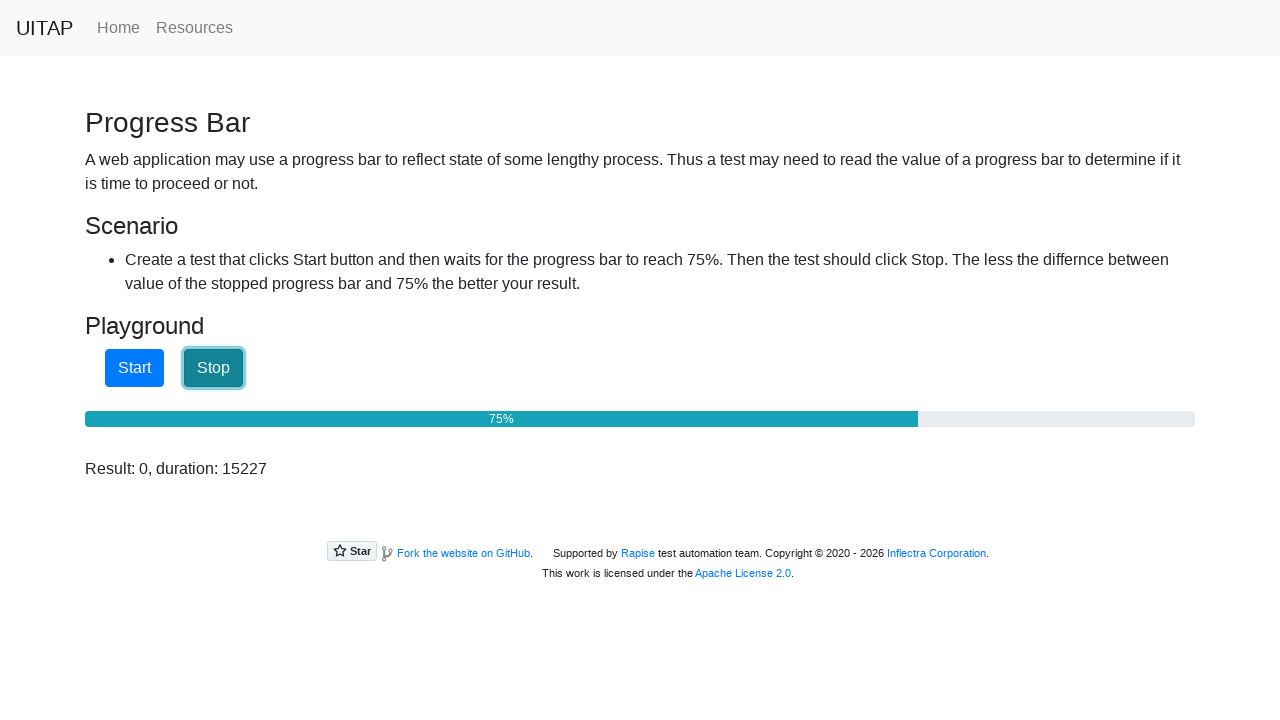